Tests form input functionality by filling username and password fields, clearing them, and refilling with different values

Starting URL: https://theautomationzone.blogspot.com/2020/07/mix-of-basic-webelements.html

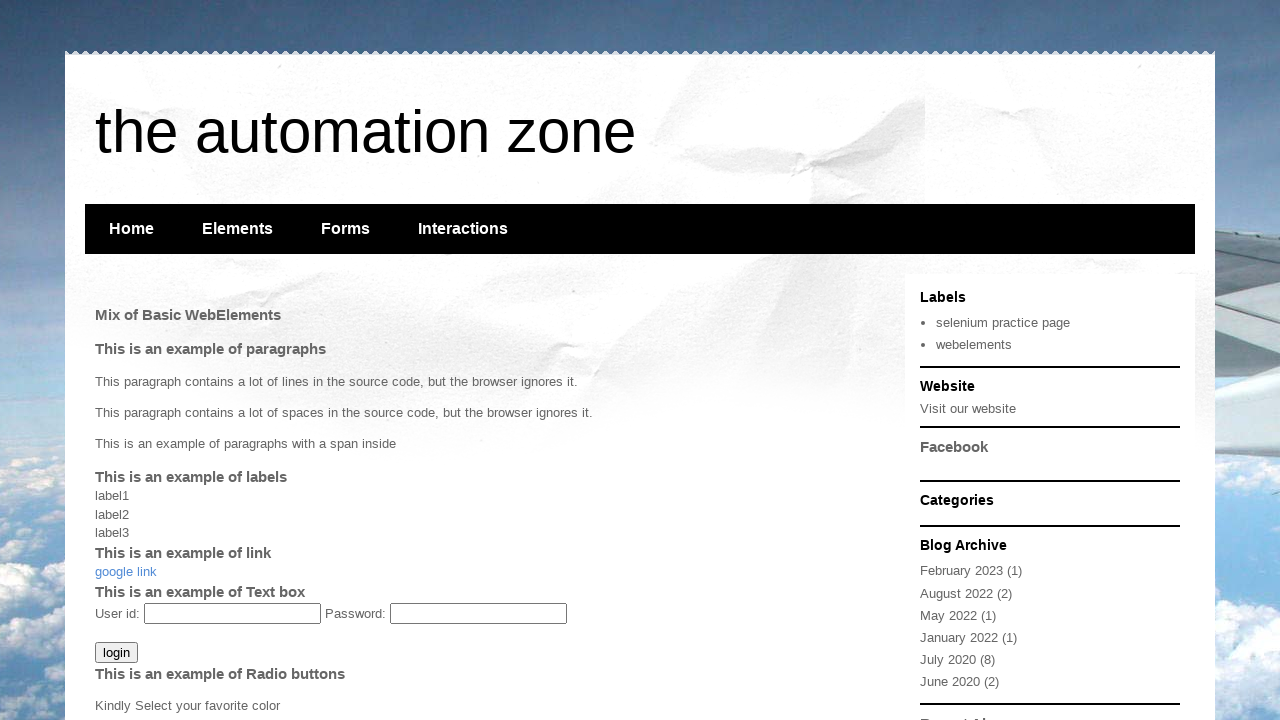

Retrieved text content from paragraph element #p3
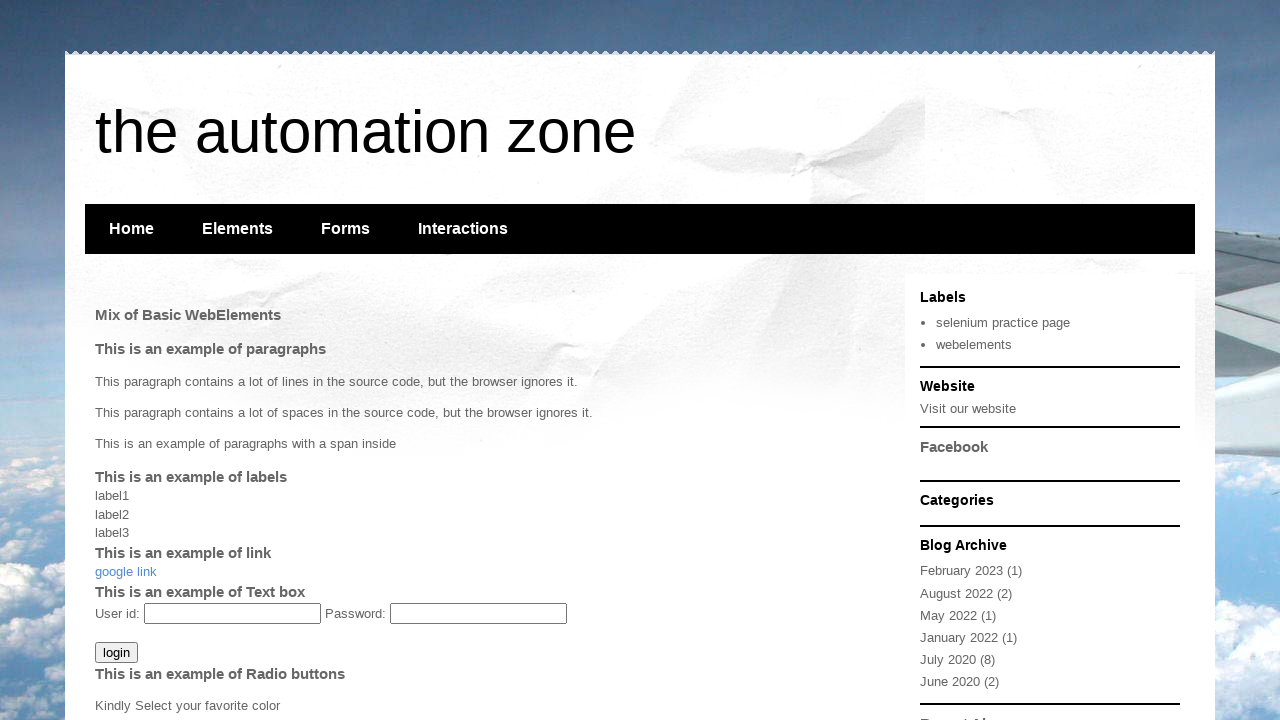

Filled username field with 'JAVA' on #input1
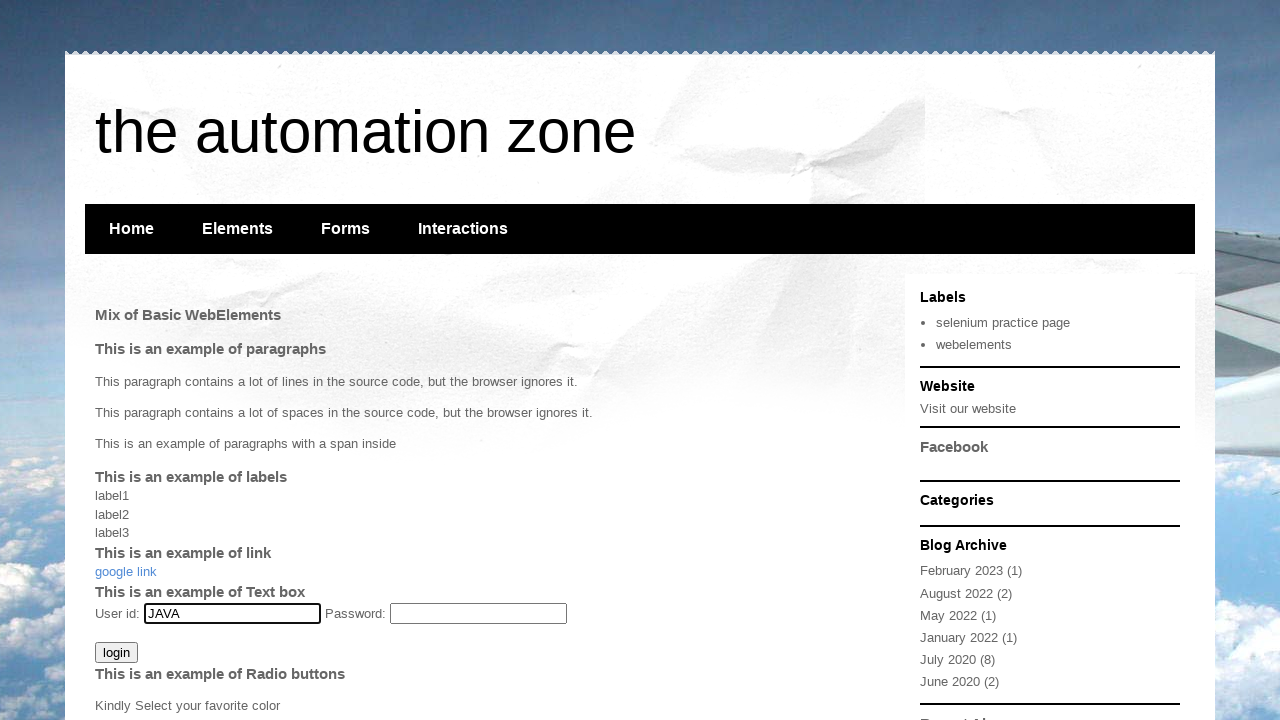

Filled password field with 'SELENIUM' on #input2
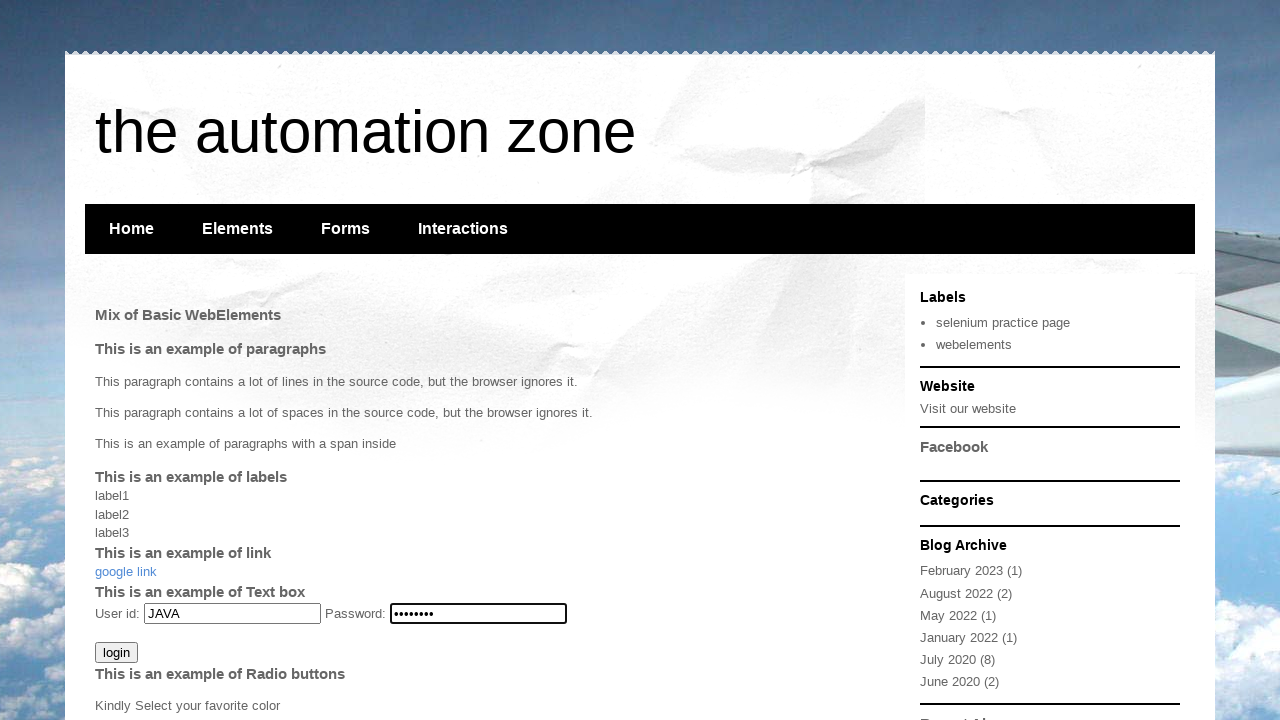

Retrieved username field value attribute
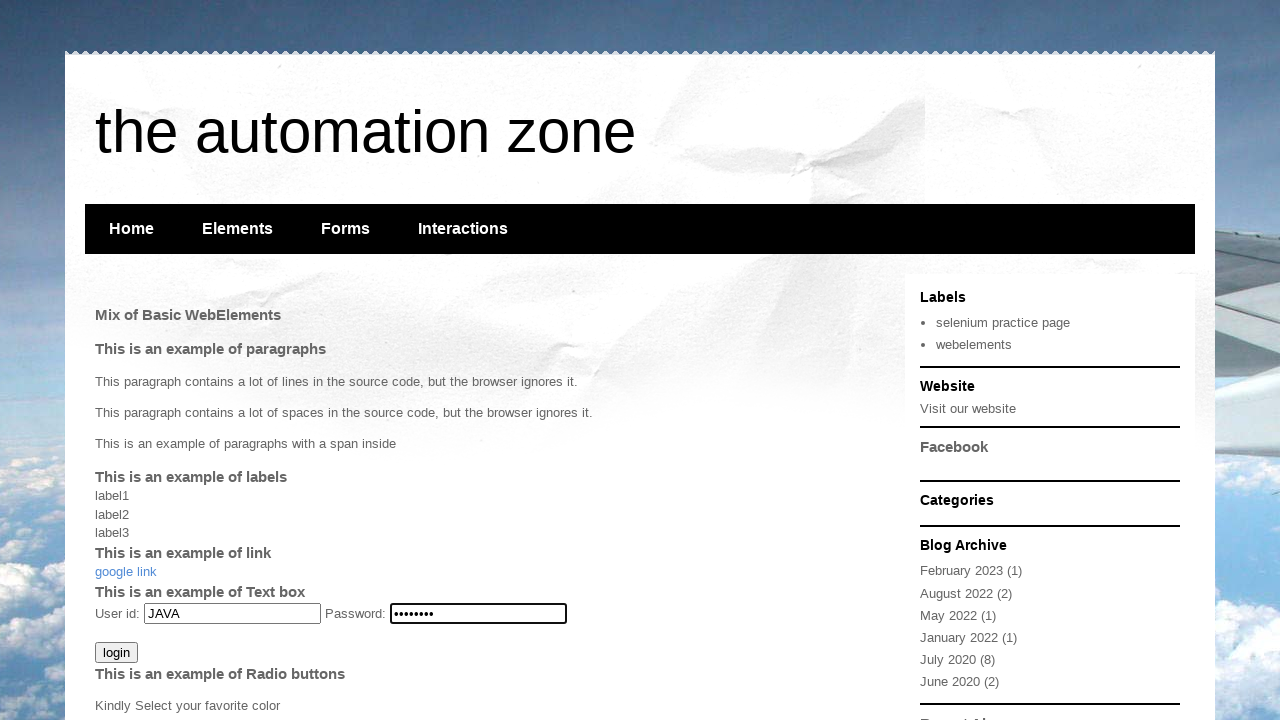

Retrieved password field value attribute
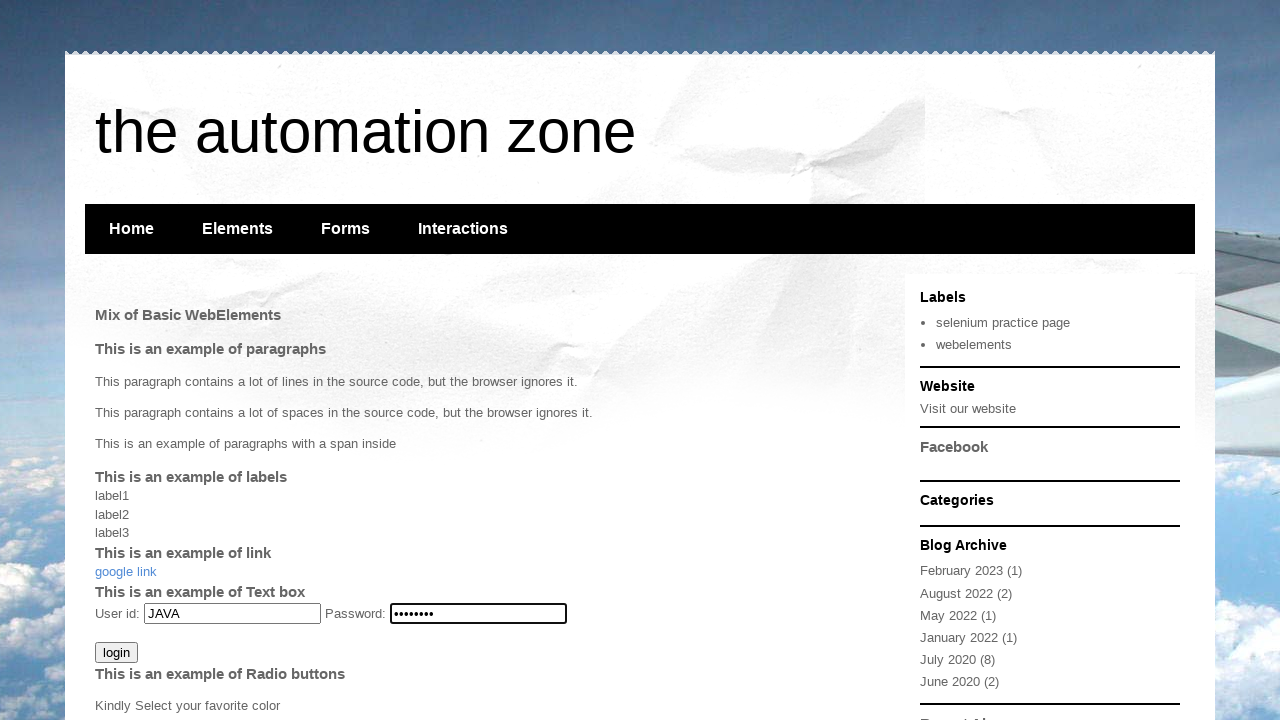

Cleared username field on #input1
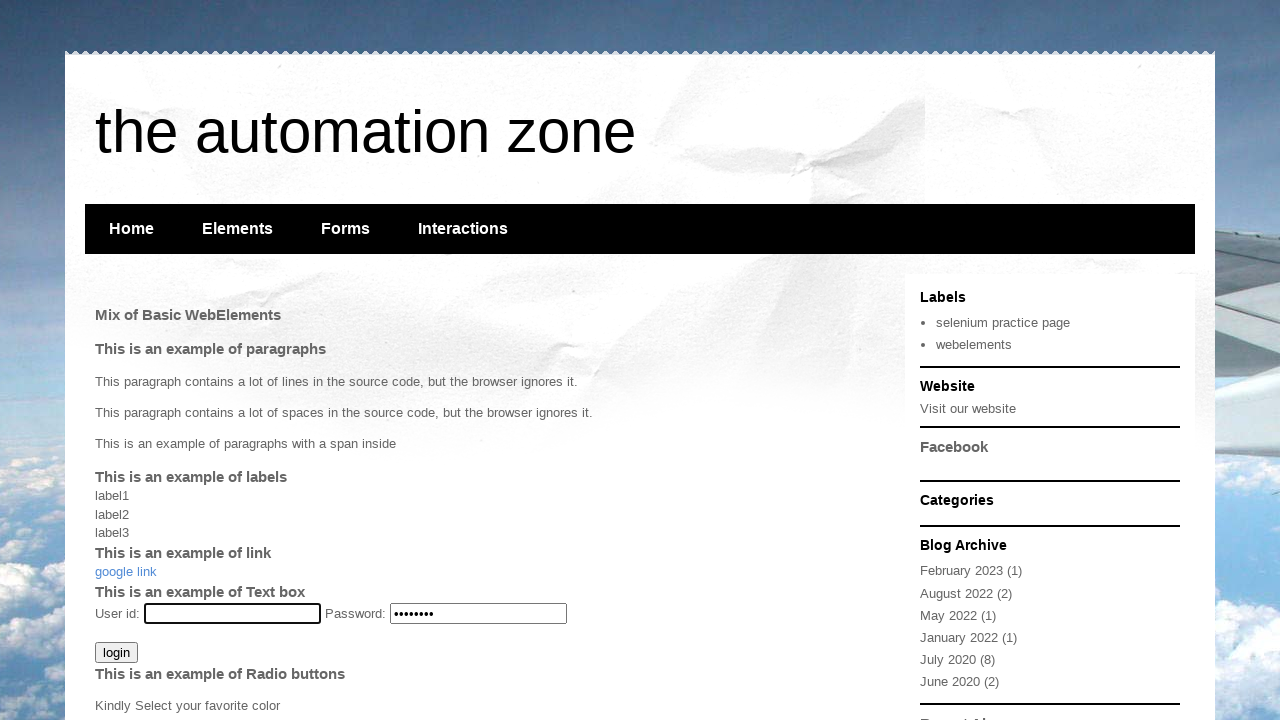

Cleared password field on #input2
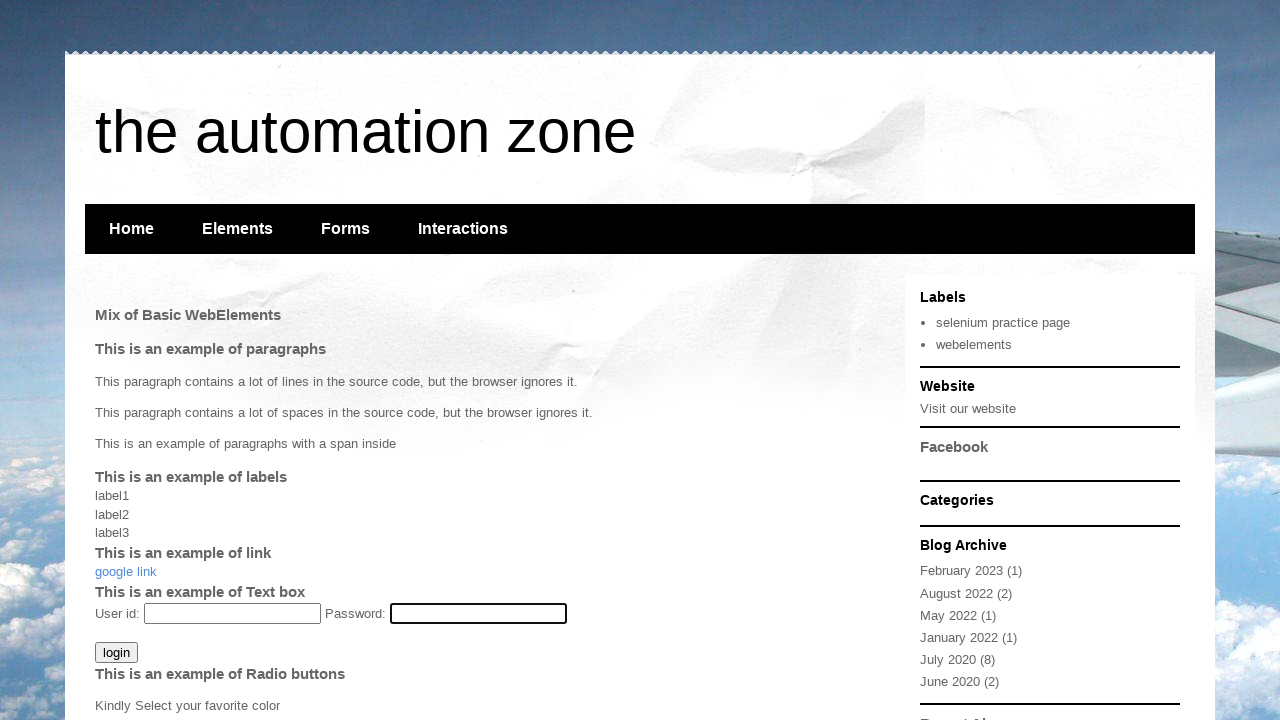

Filled username field with 'selenium' on #input1
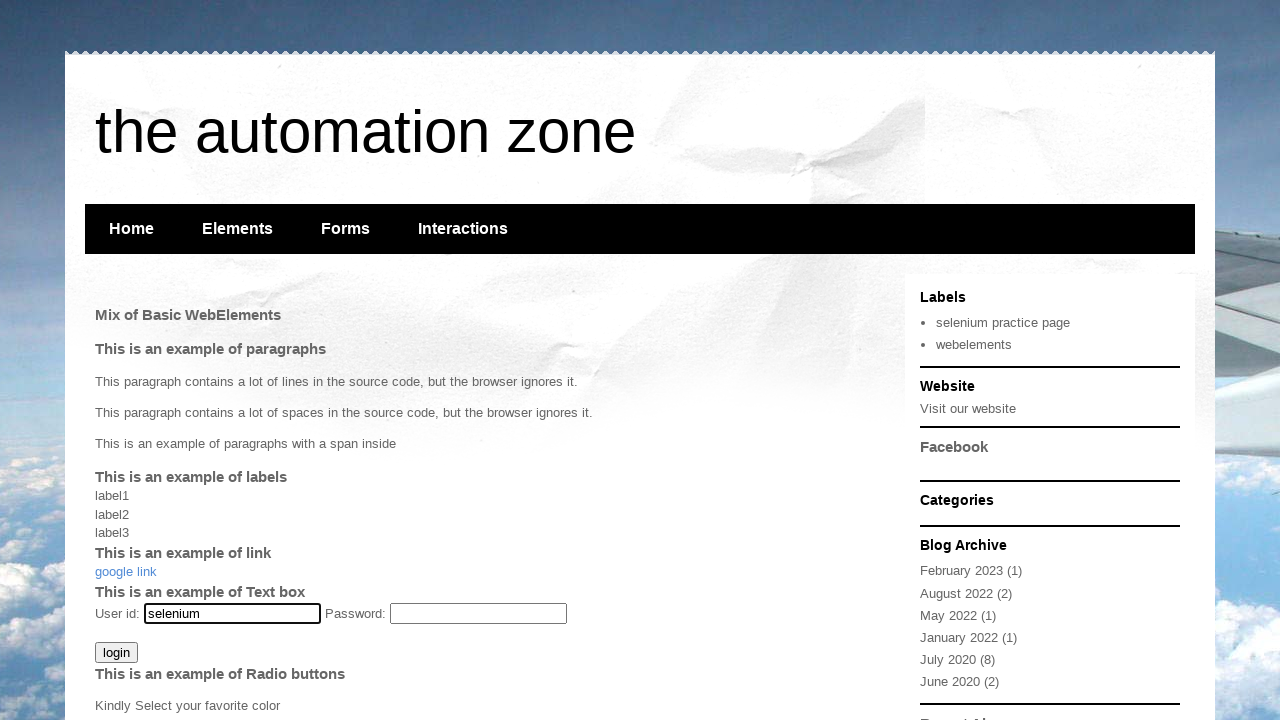

Filled password field with 'java' on #input2
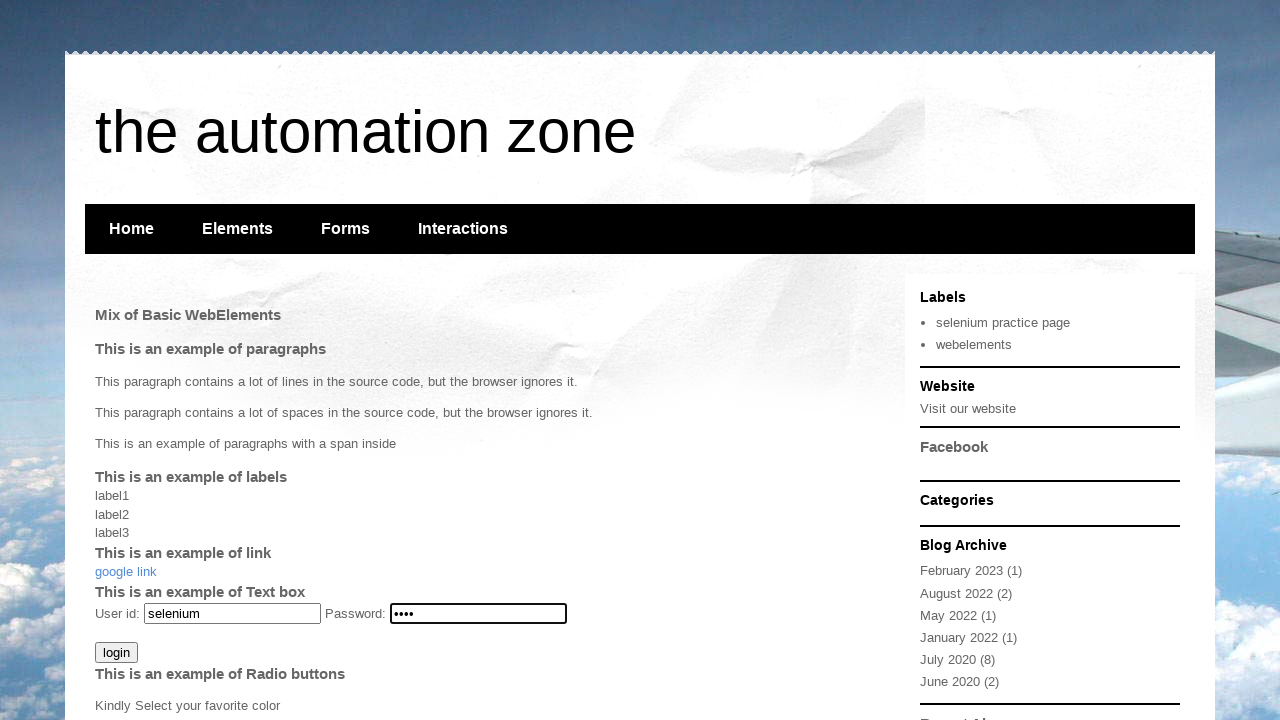

Retrieved new username field value attribute
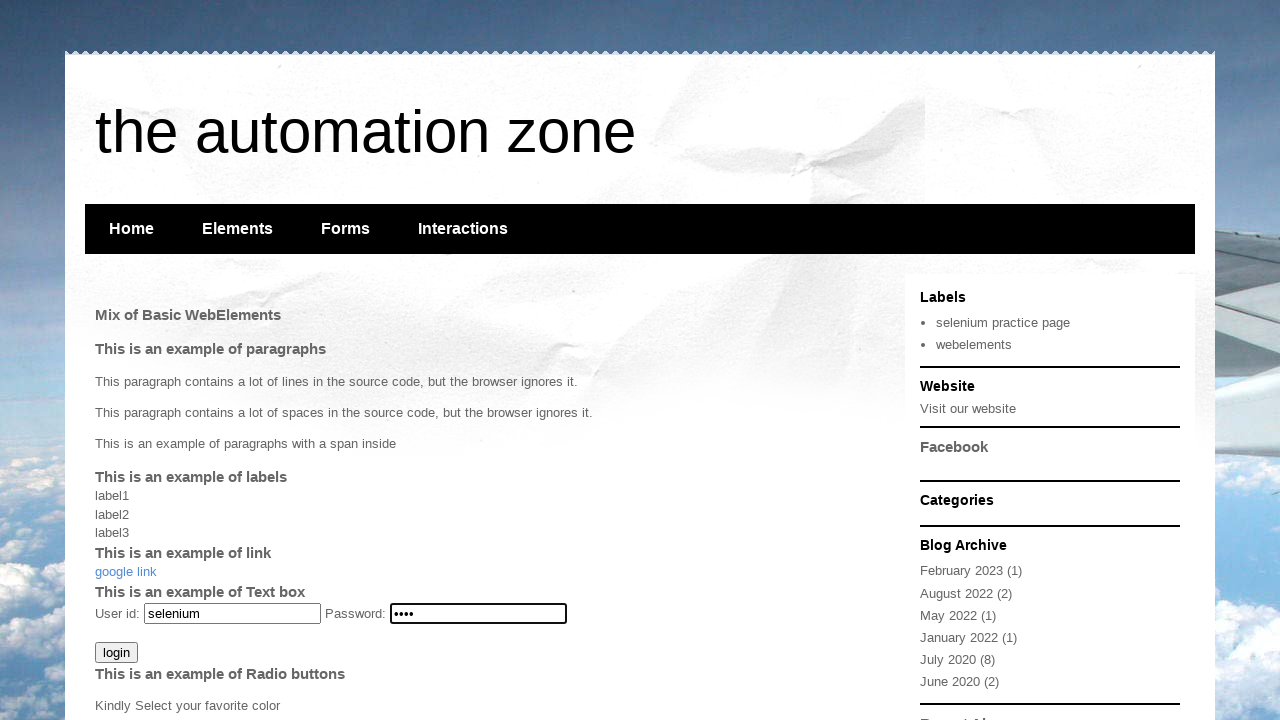

Retrieved new password field value attribute
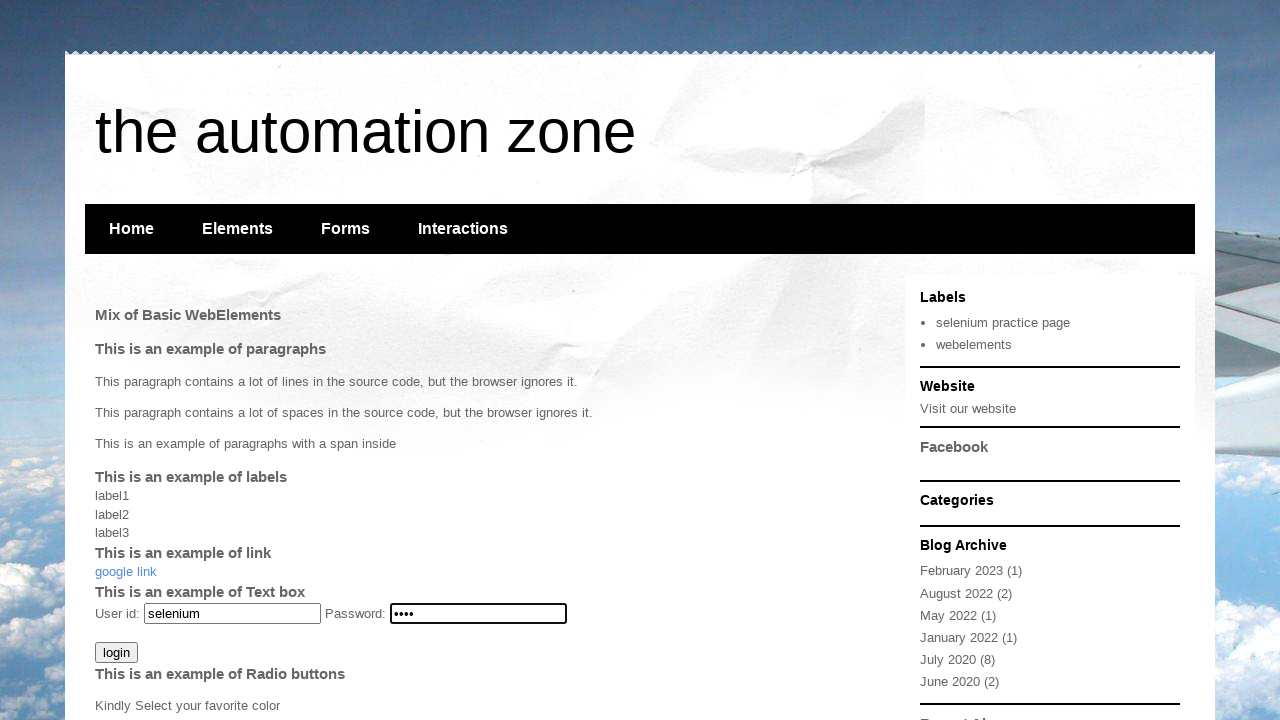

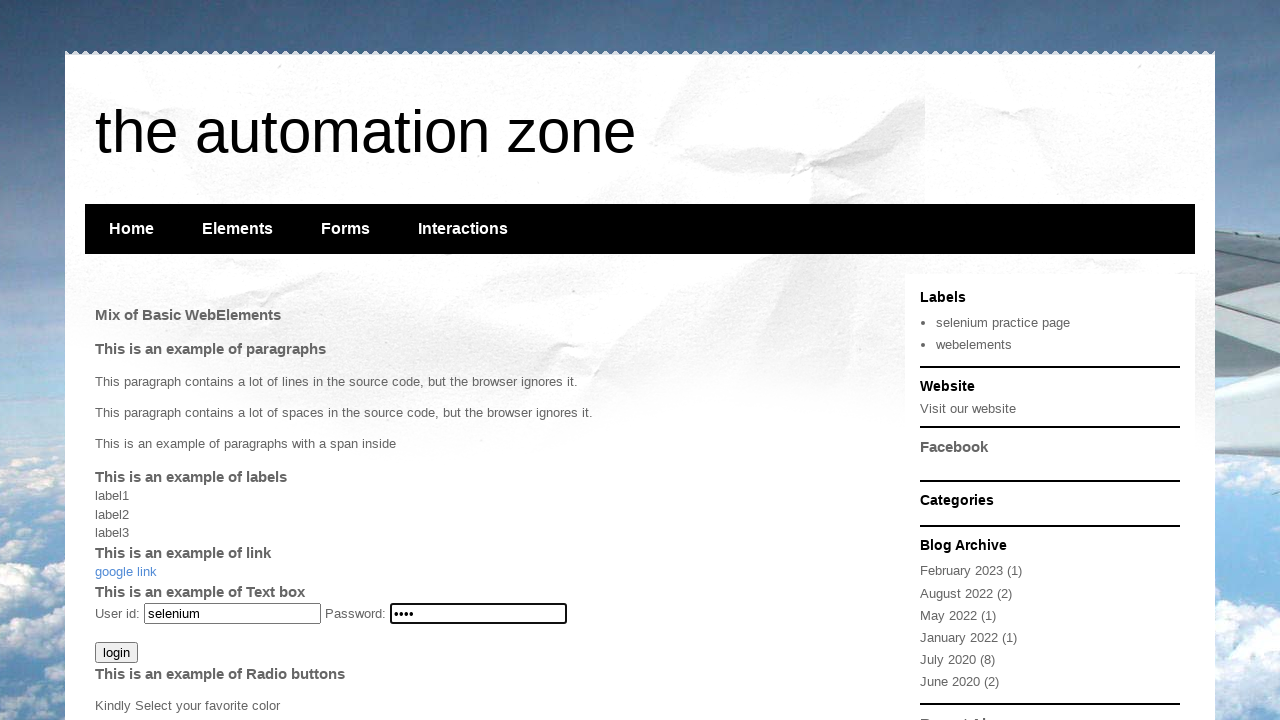